Navigates to a page with a large DOM and highlights a specific element by changing its border style using JavaScript execution, then waits before reverting the style.

Starting URL: http://the-internet.herokuapp.com/large

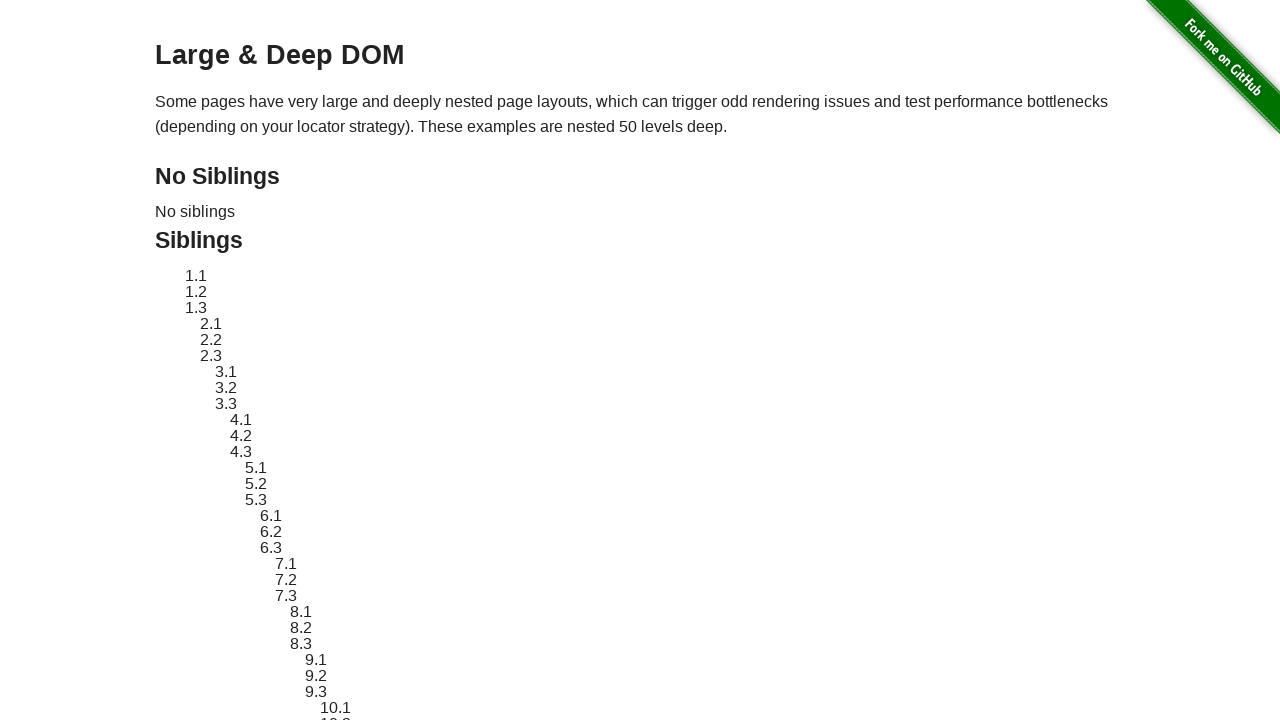

Waited for target element #sibling-2.3 to be present
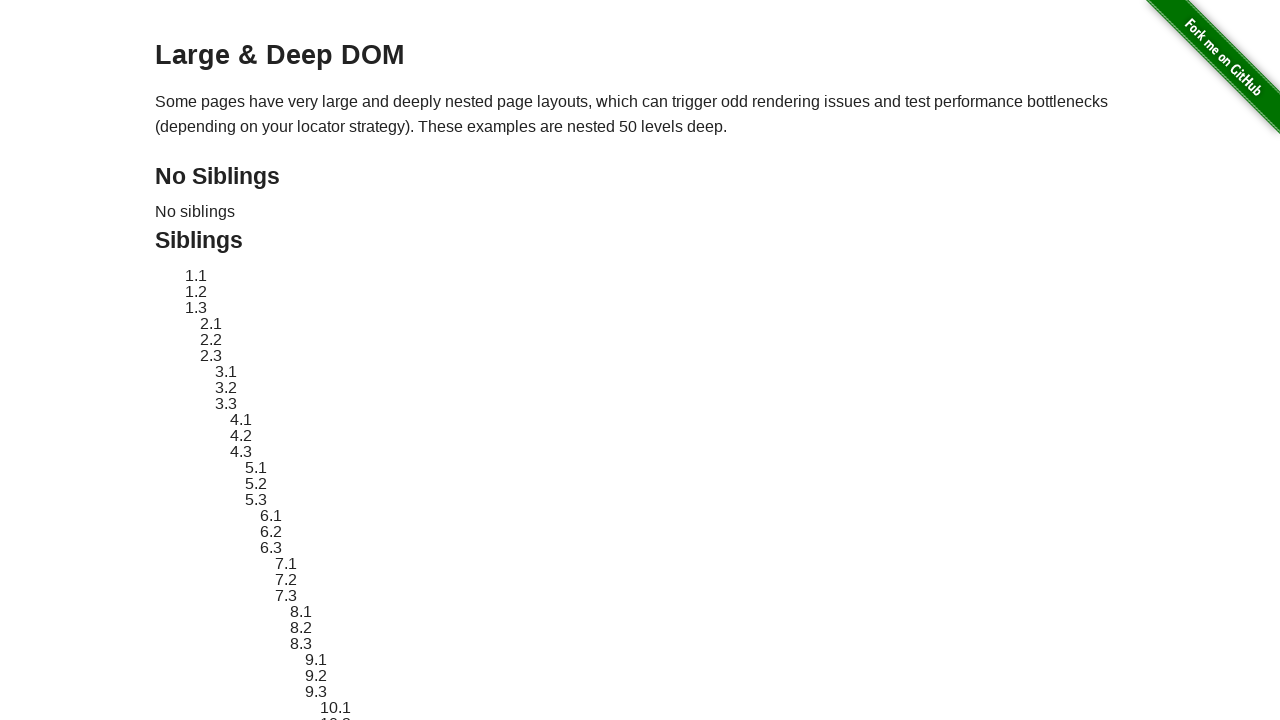

Retrieved original style attribute of target element
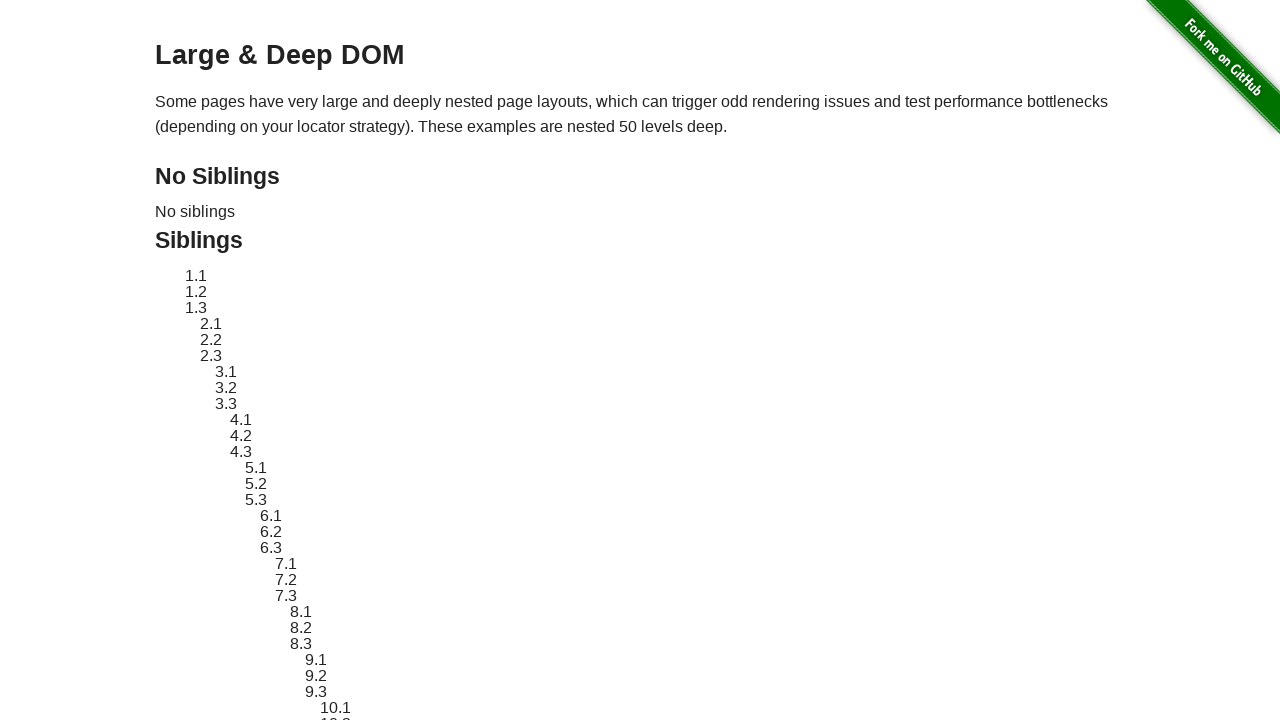

Applied red dashed border highlight to target element
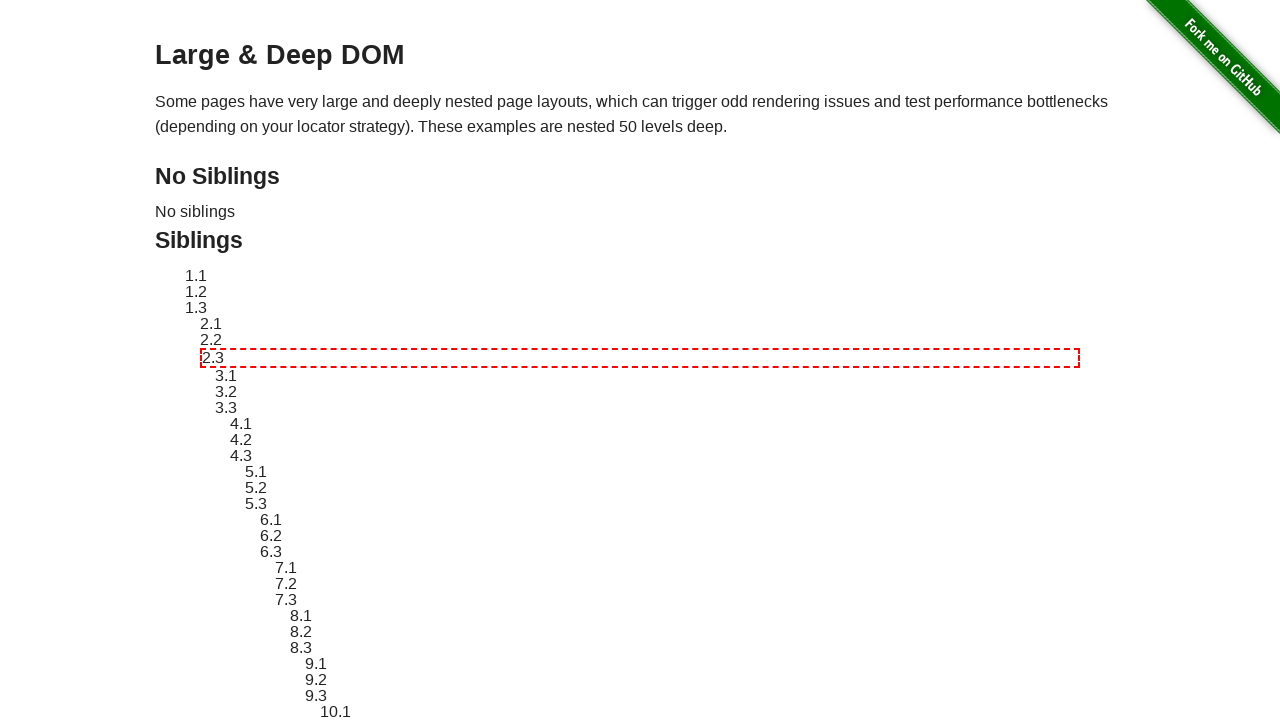

Waited 3 seconds to observe the highlighted element
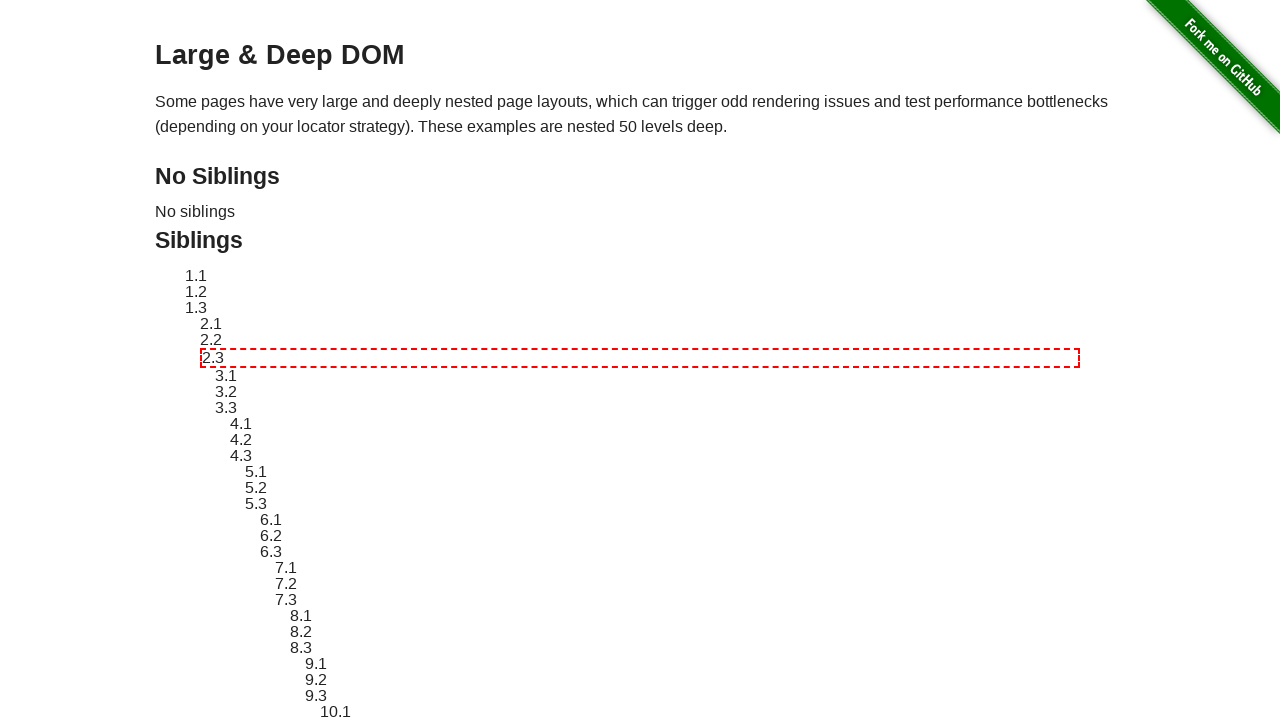

Reverted element style to original state
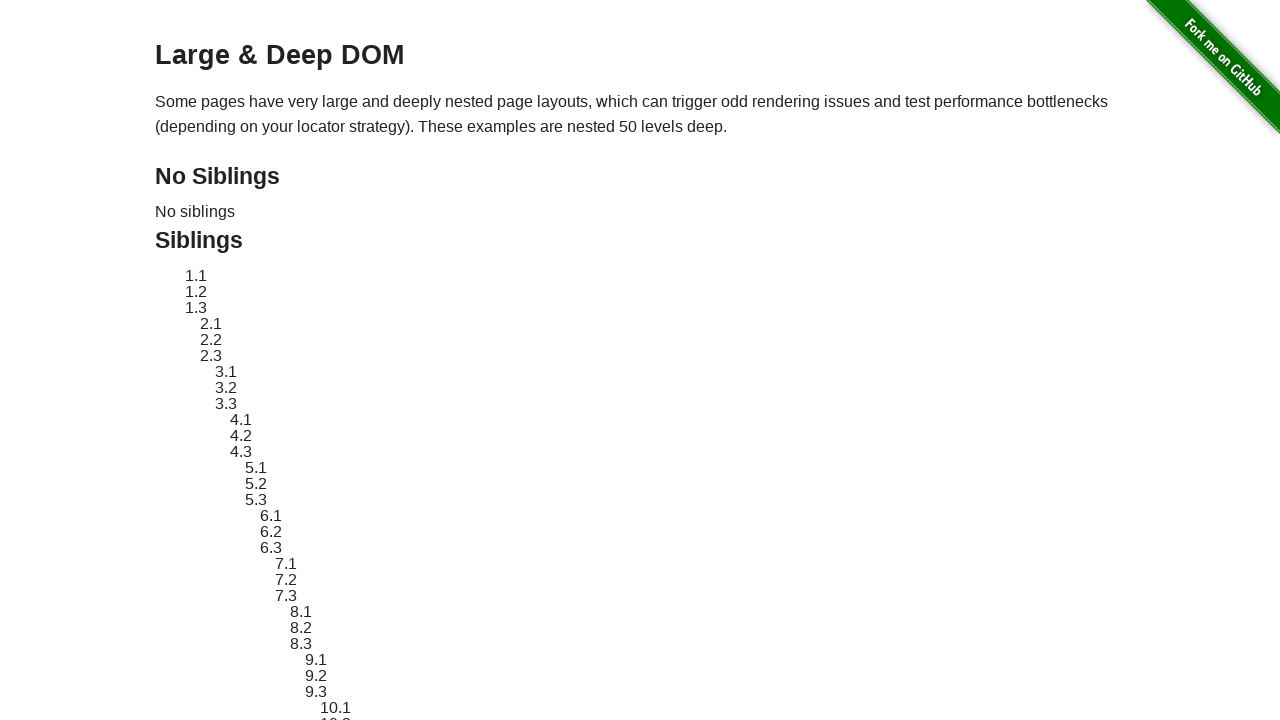

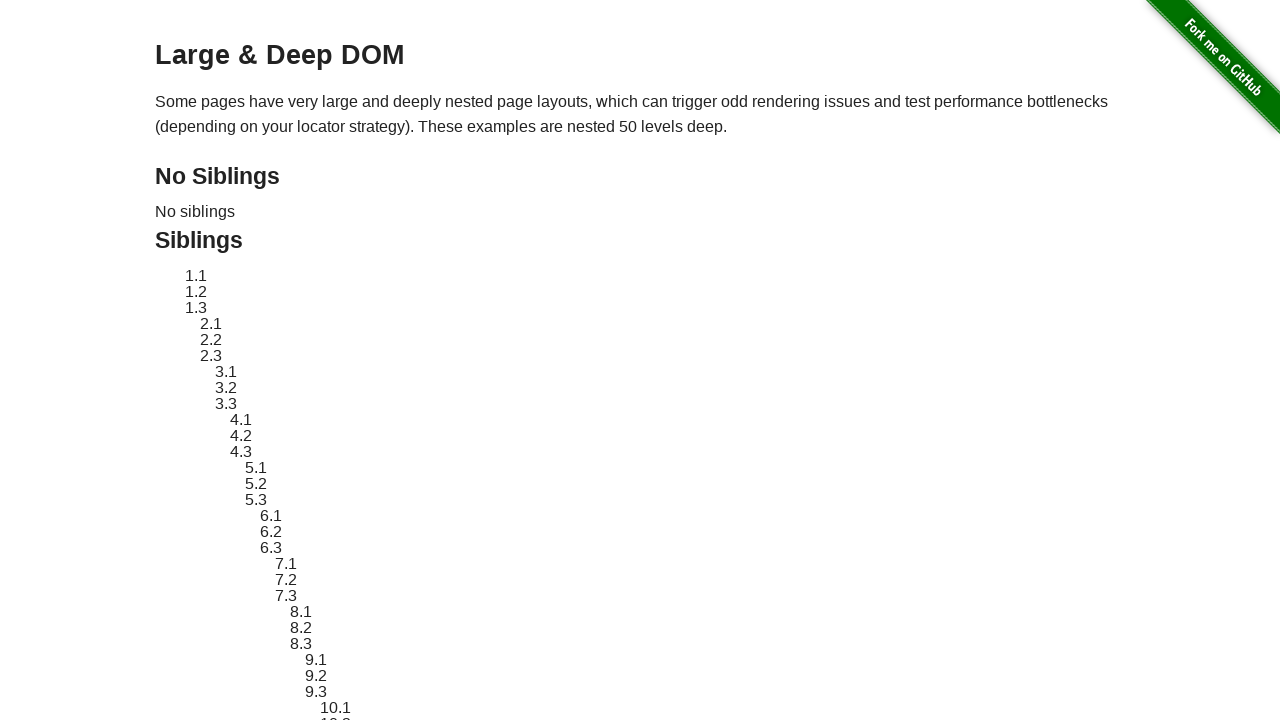